Launches the KTM motorcycle website and verifies it loads successfully

Starting URL: https://www.ktm.com/

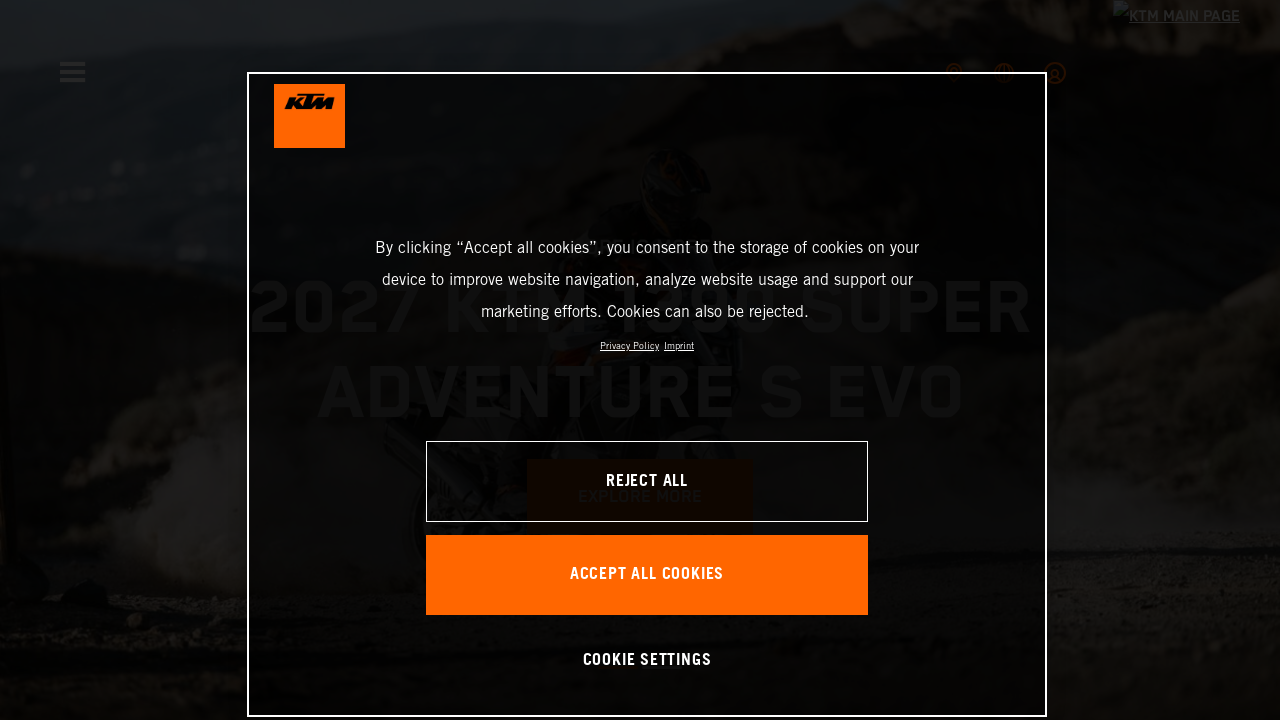

Waited for KTM website to load completely (domcontentloaded)
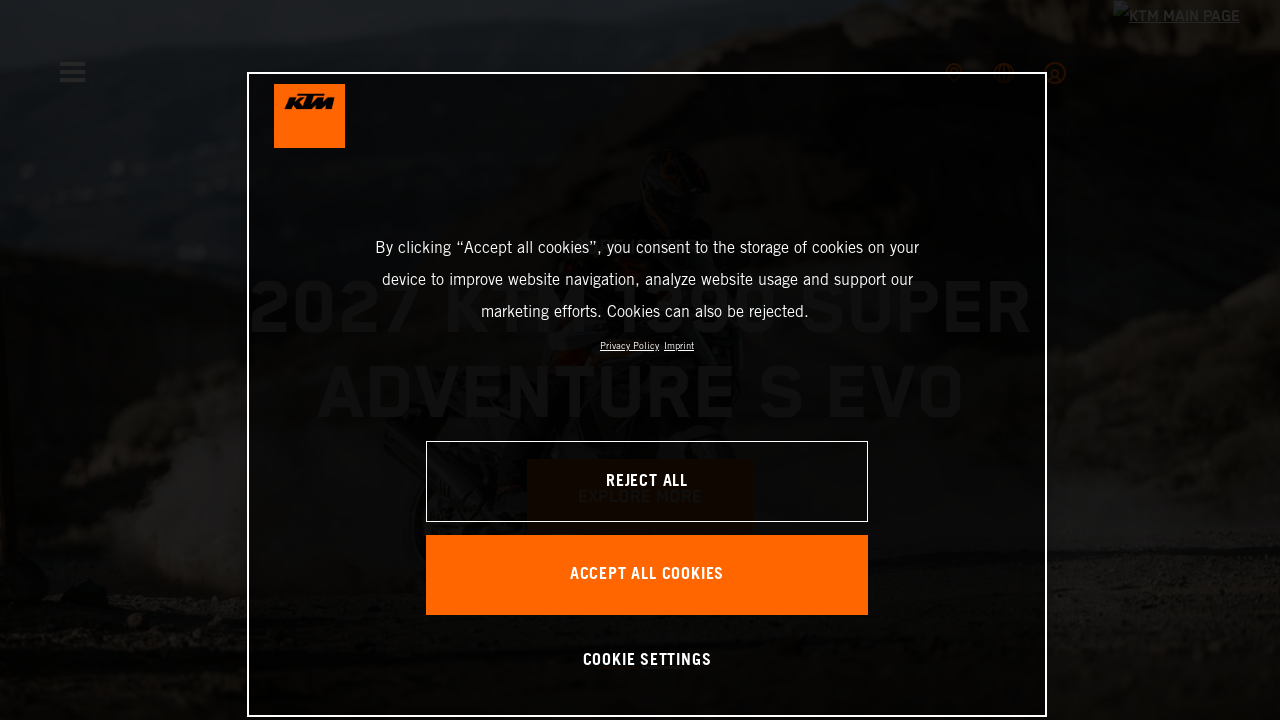

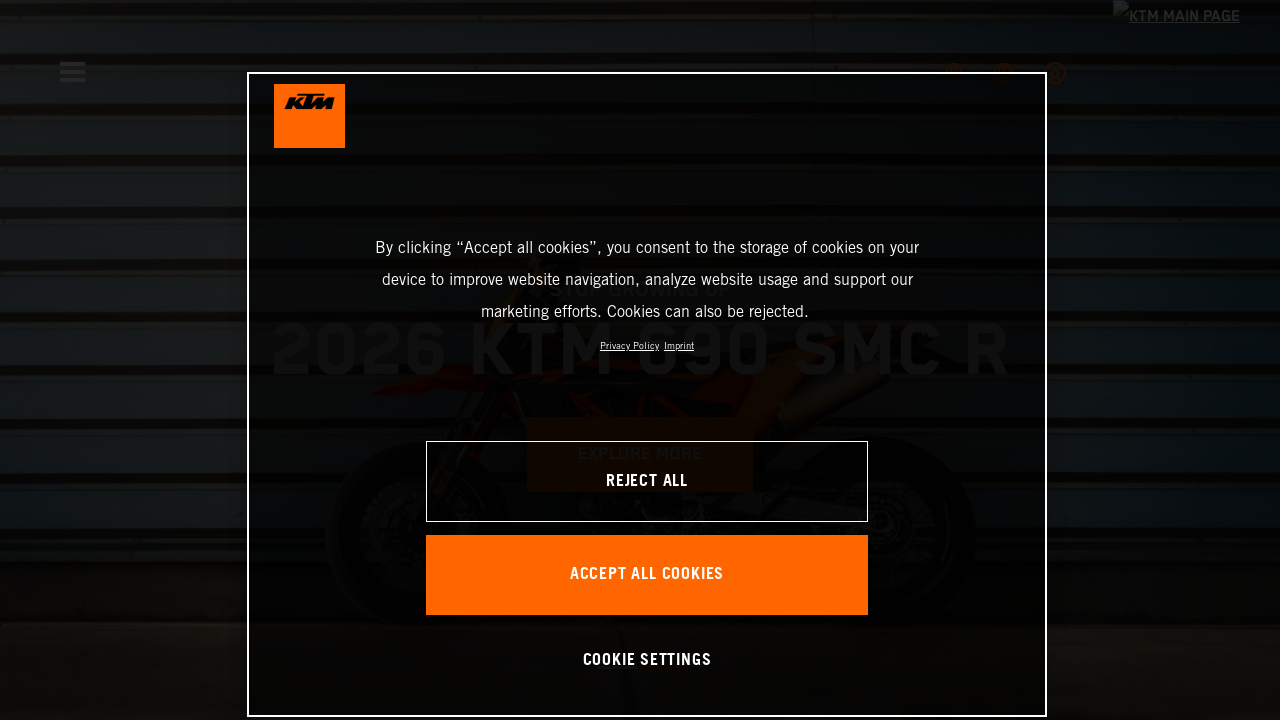